Tests a form submission on an Angular practice site by filling out name, email, password fields, selecting dropdown options, and submitting the form

Starting URL: https://rahulshettyacademy.com/angularpractice/

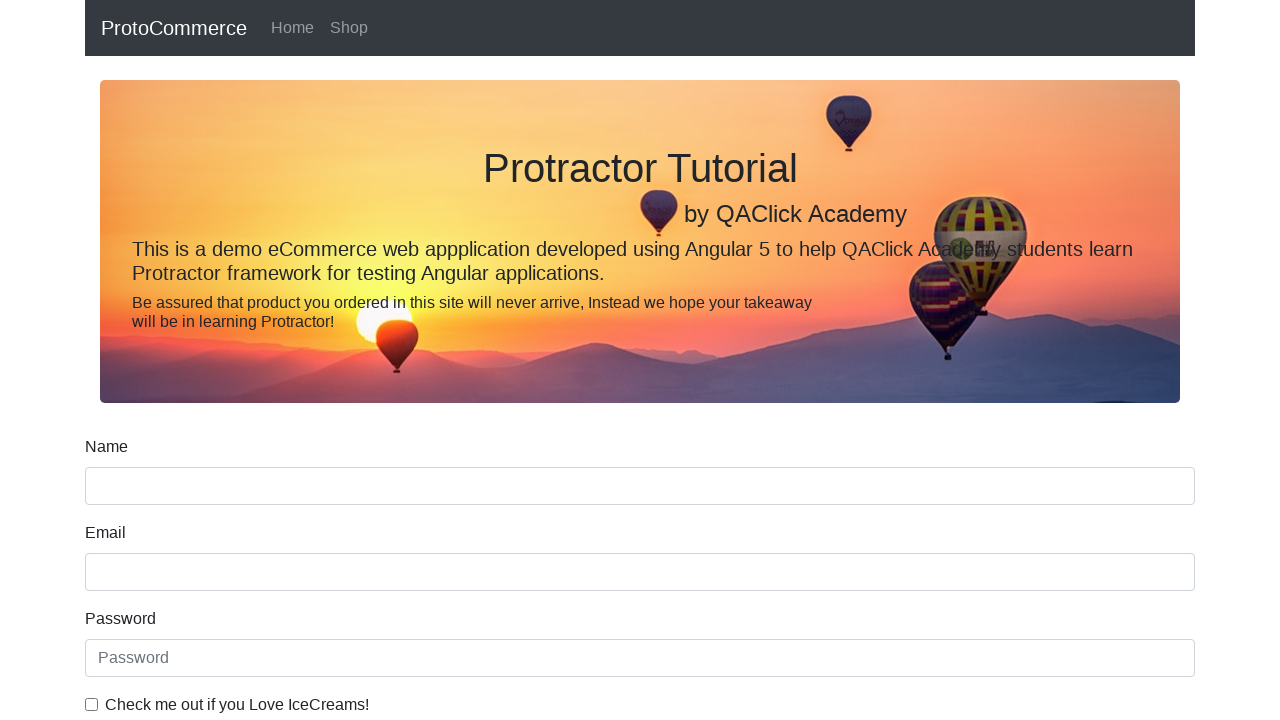

Filled name field with 'Ravi Kant' on input[name='name']
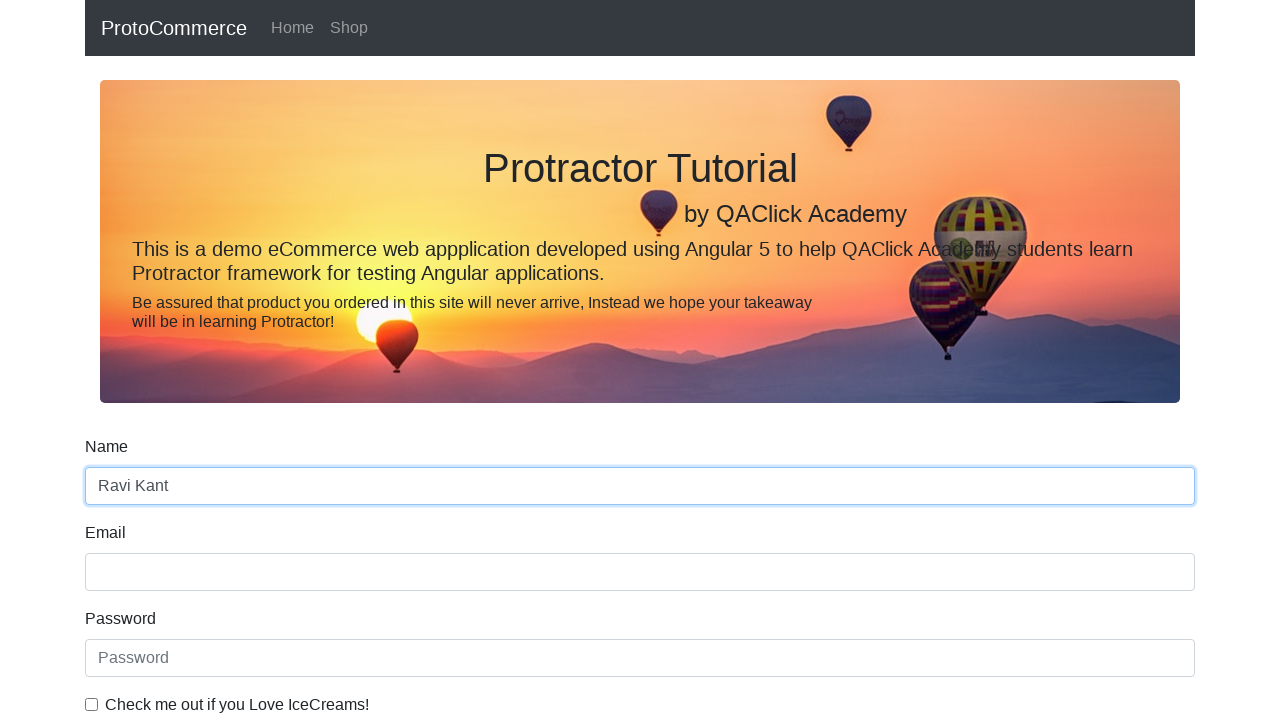

Filled email field with 'kant.dos@gmail.com' on input[name='email']
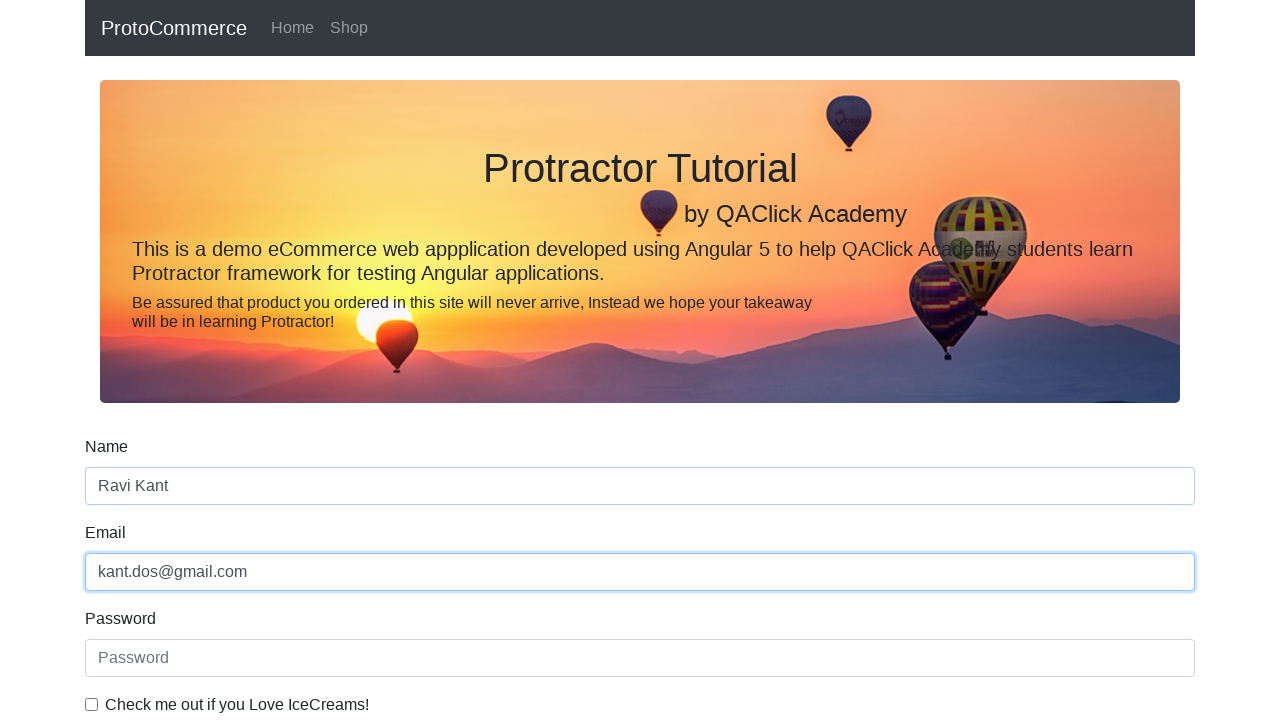

Filled password field with 'Asdf123' on #exampleInputPassword1
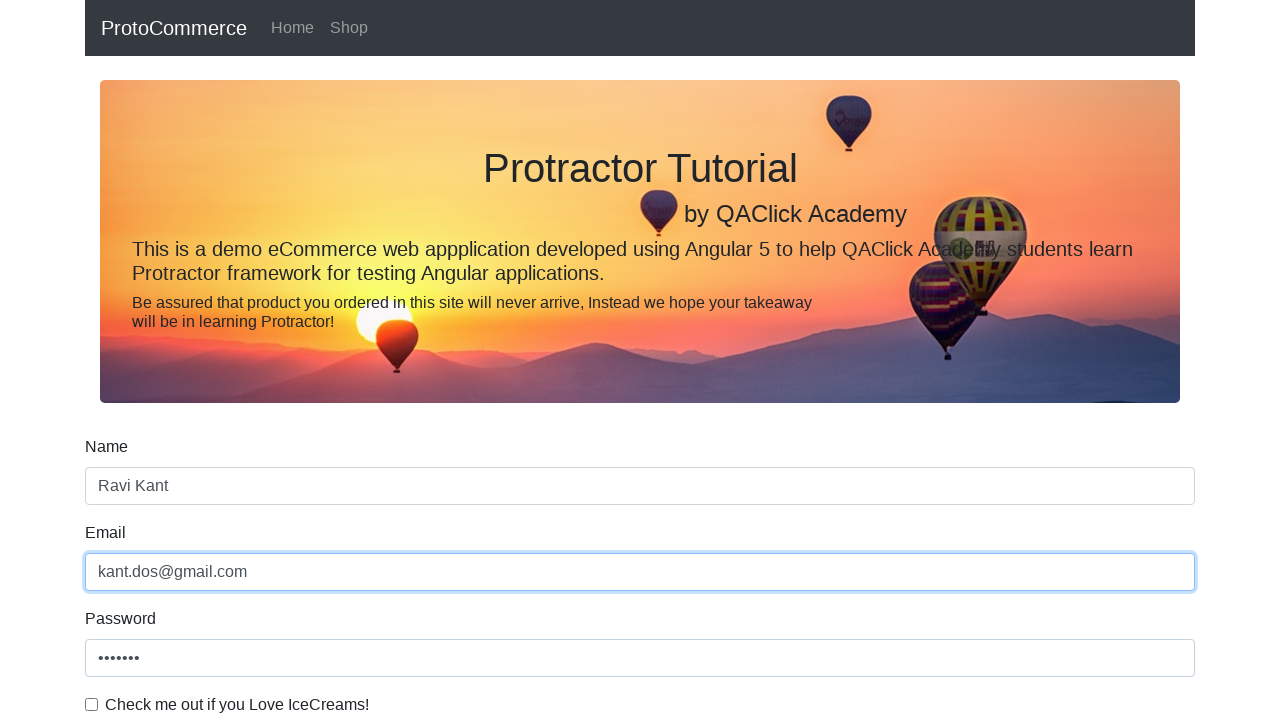

Checked the example checkbox at (92, 704) on #exampleCheck1
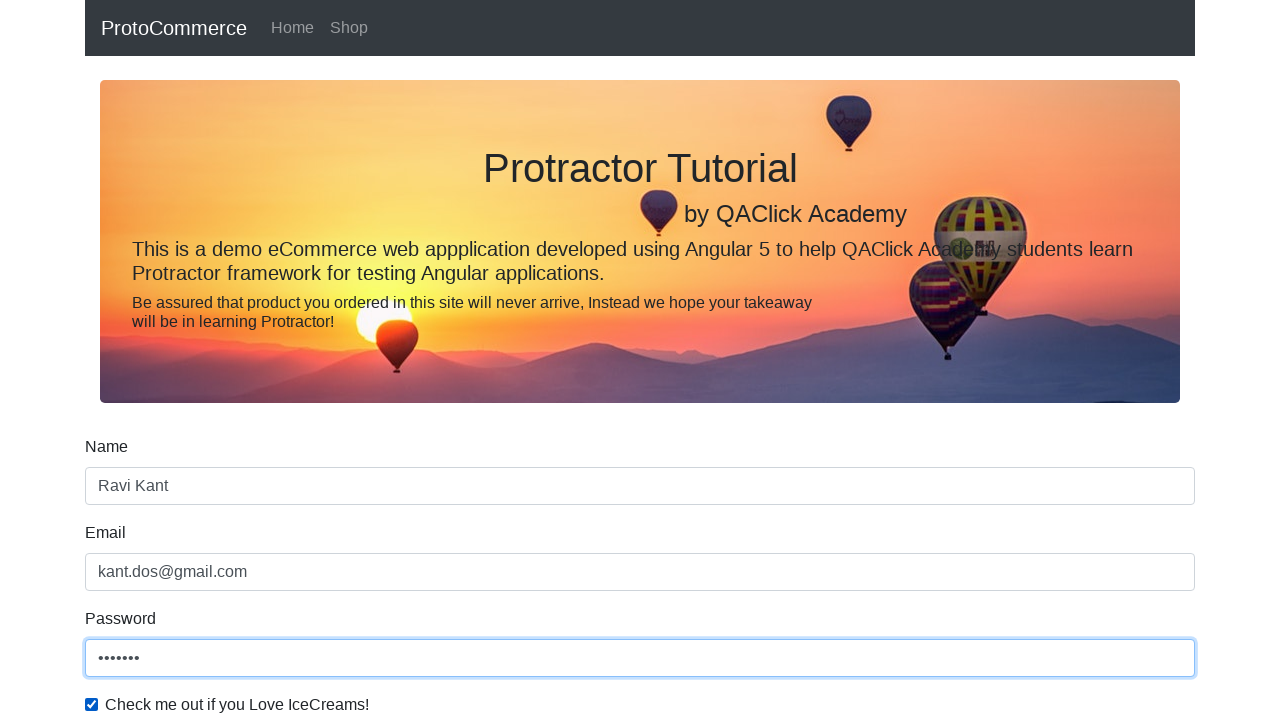

Selected 'Female' option from dropdown on #exampleFormControlSelect1
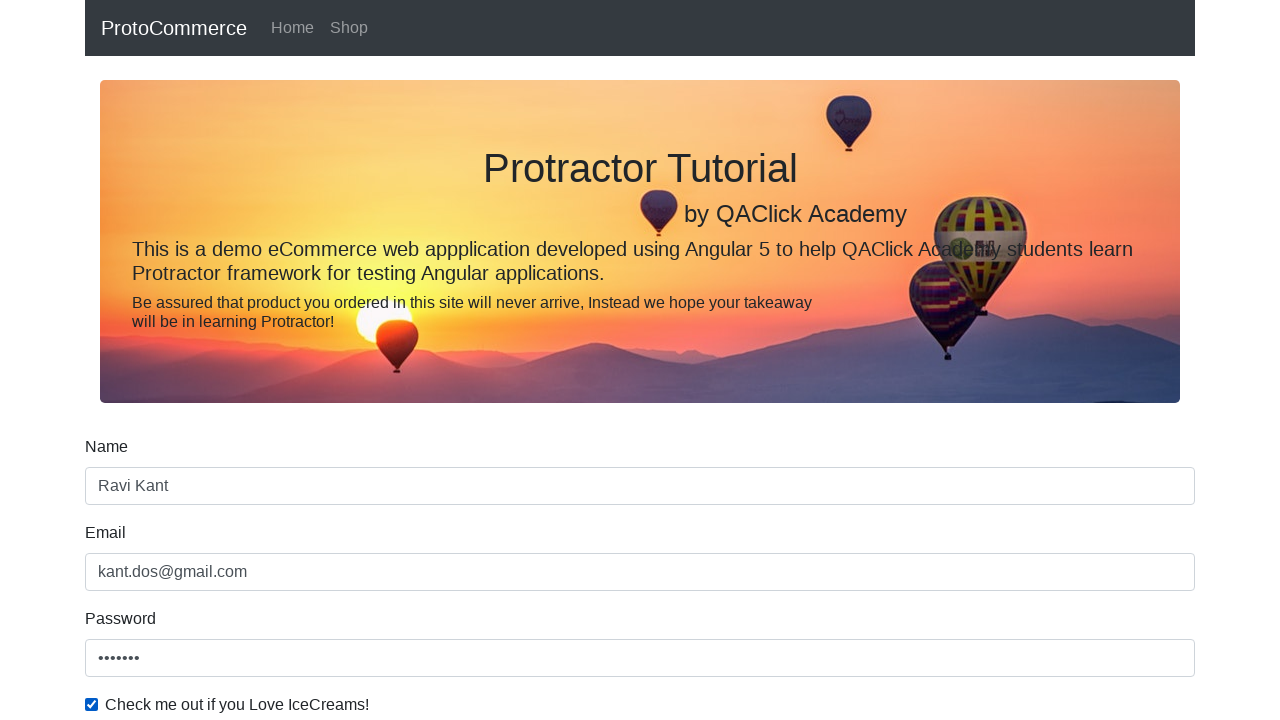

Selected first option from dropdown on #exampleFormControlSelect1
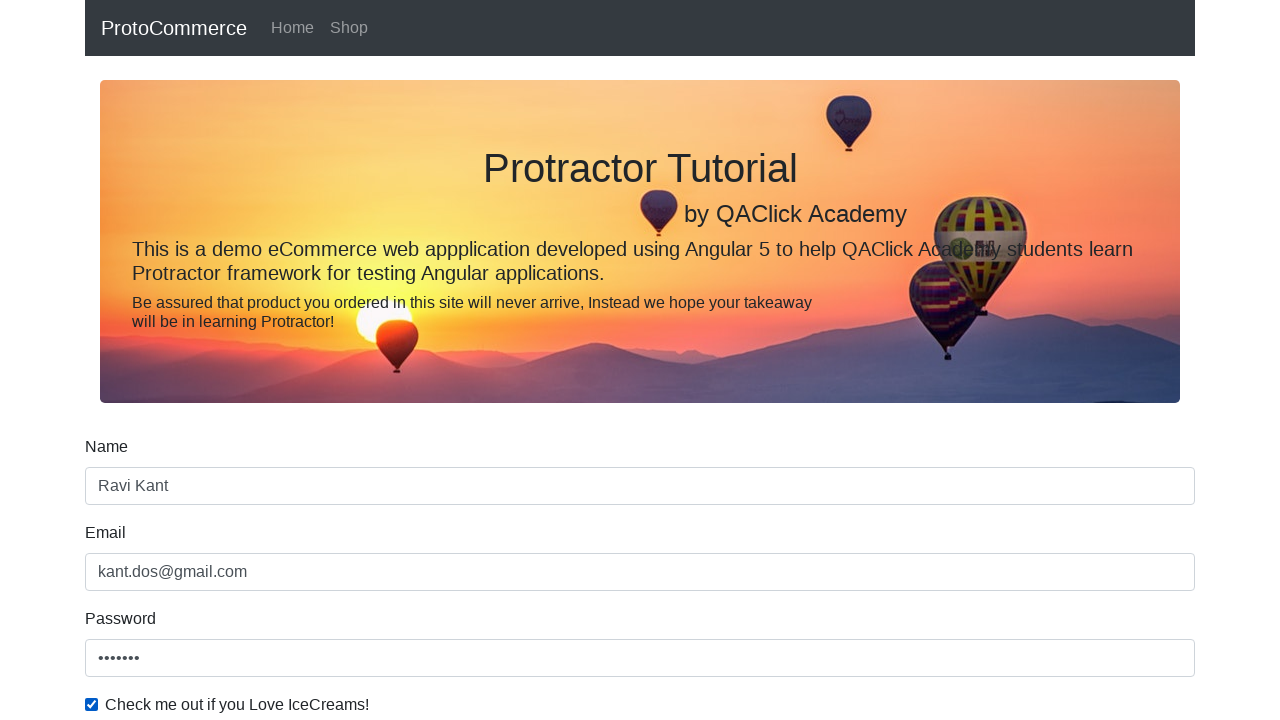

Clicked the form submit button at (123, 491) on xpath=//input[@type='submit']
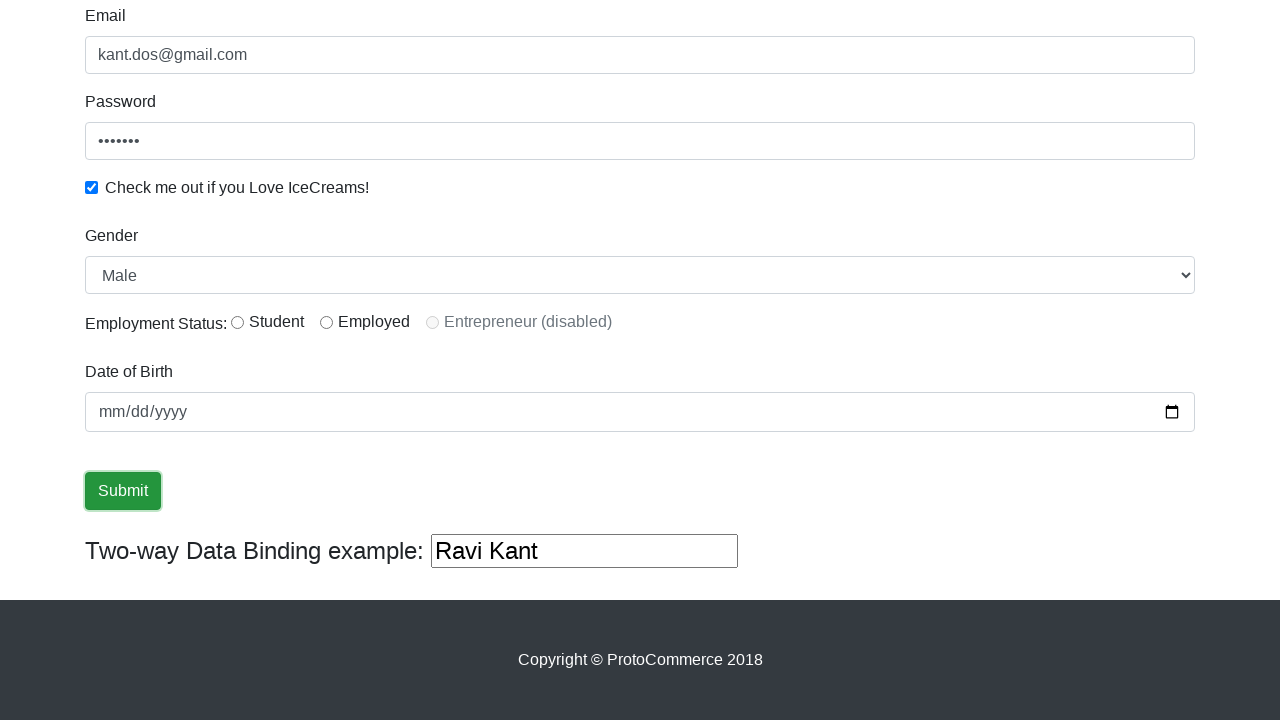

Success alert message appeared
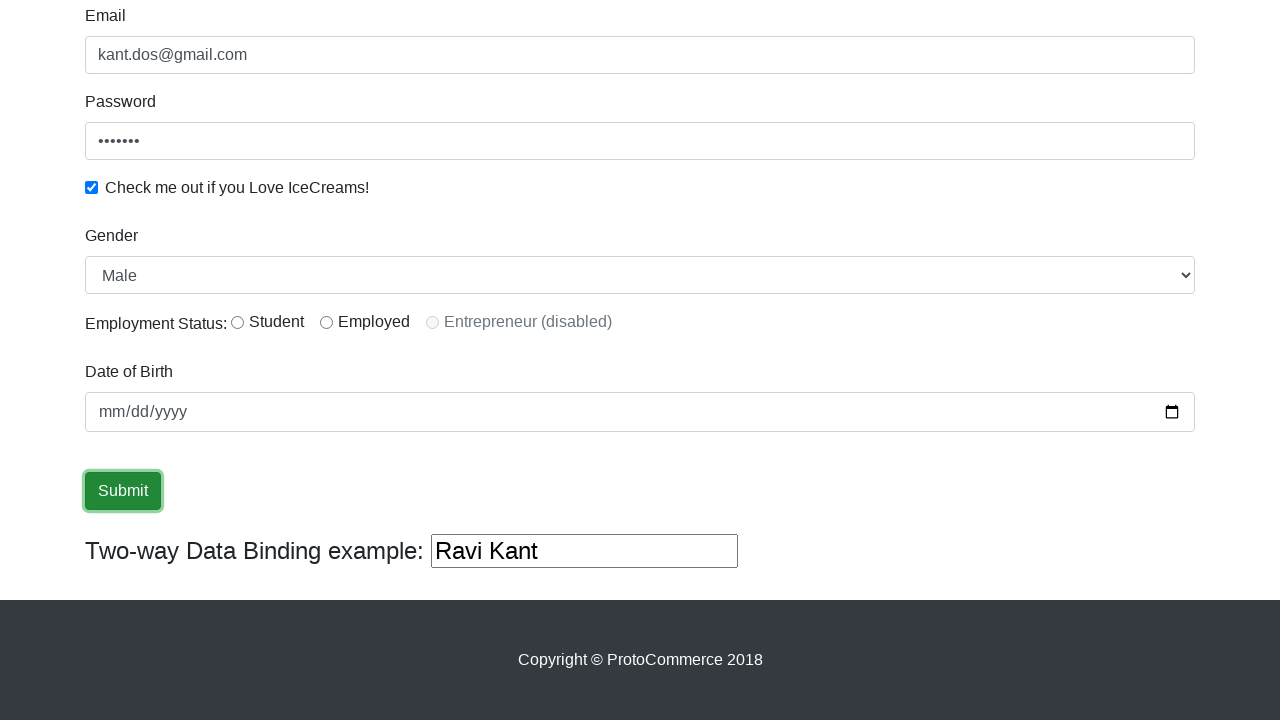

Verified success message contains 'Success' text
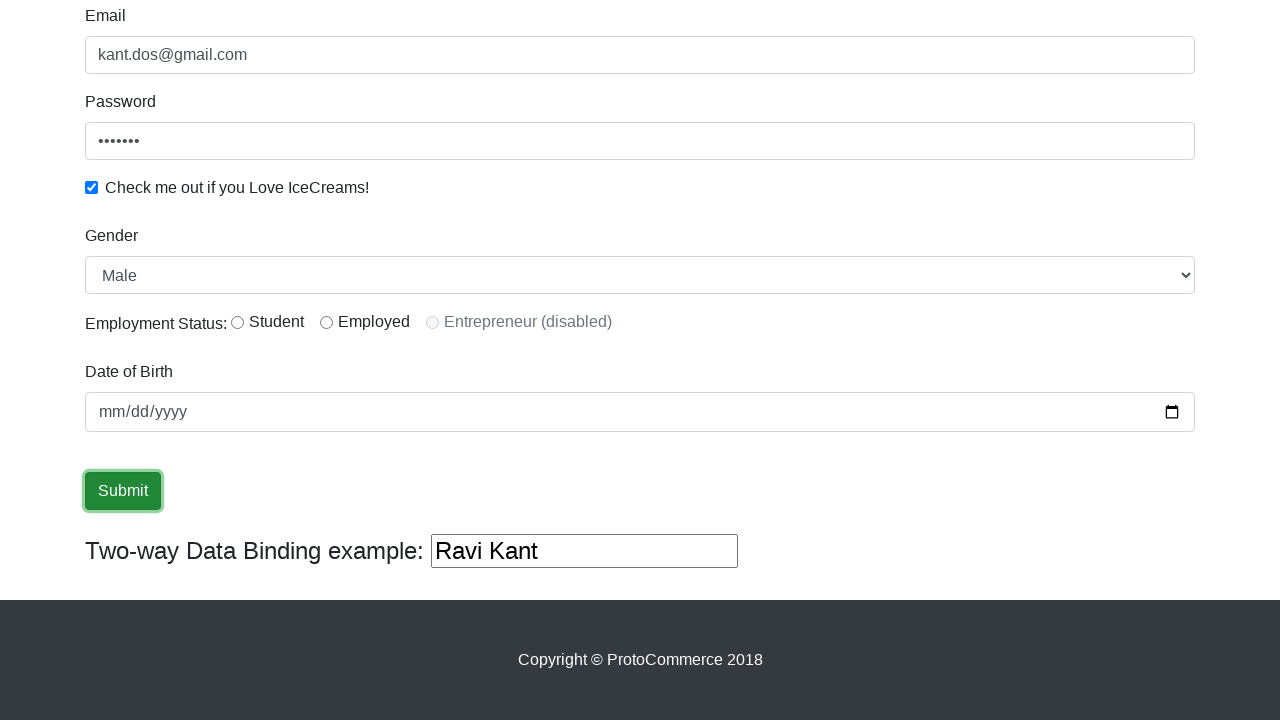

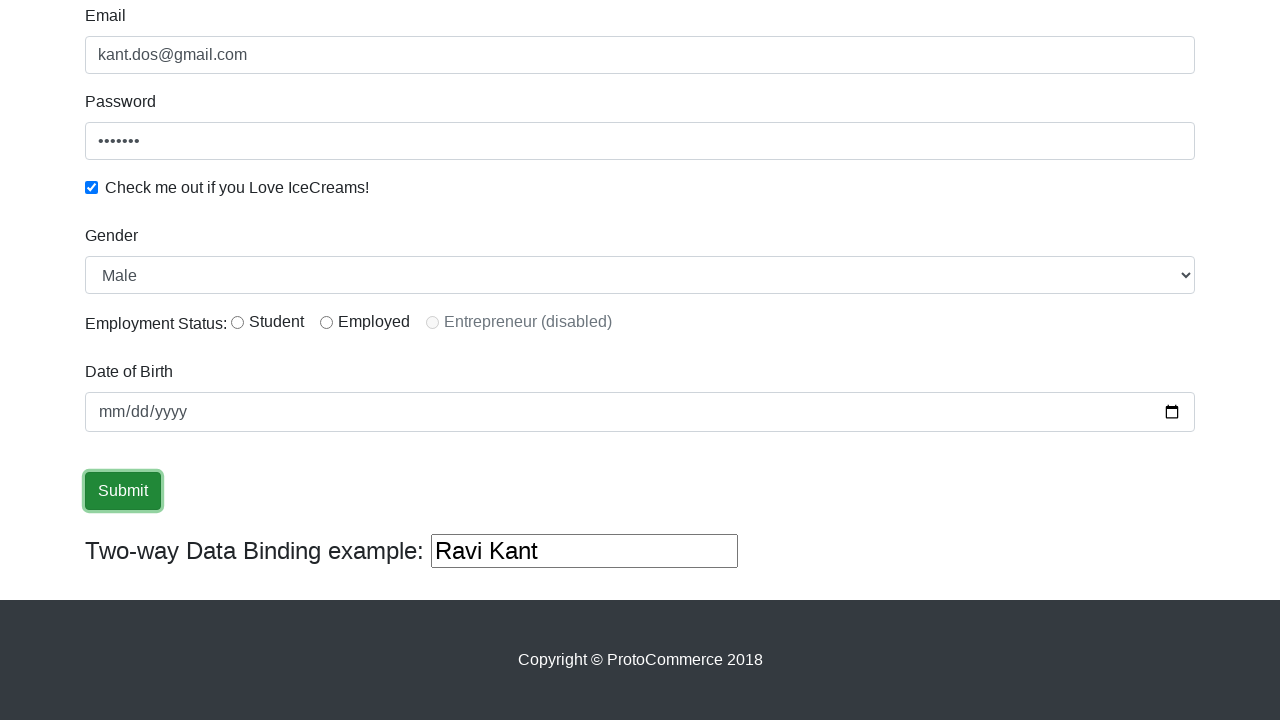